Navigates to a spreadsheet file page and interacts with download options using keyboard navigation

Starting URL: http://spreadsheetpage.com/index.php/file/C35/P10/

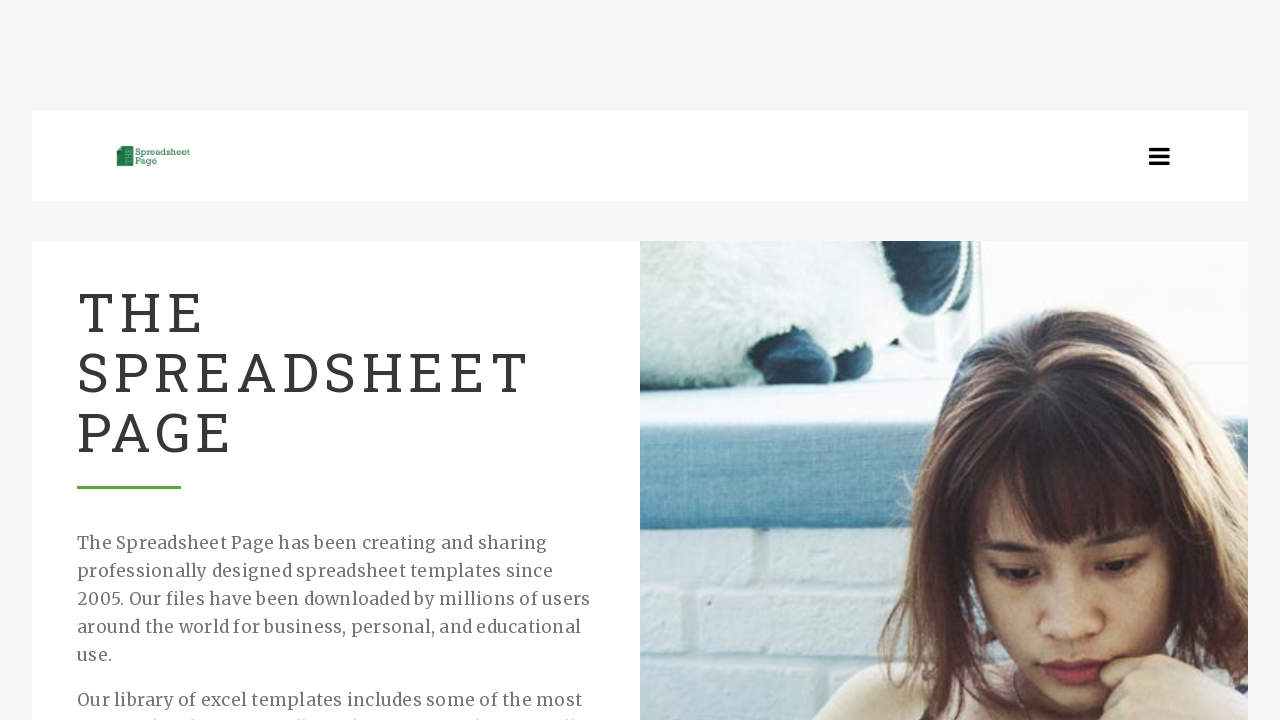

Clicked on body at position (630, 420) to open download/save dialog at (630, 420) on body
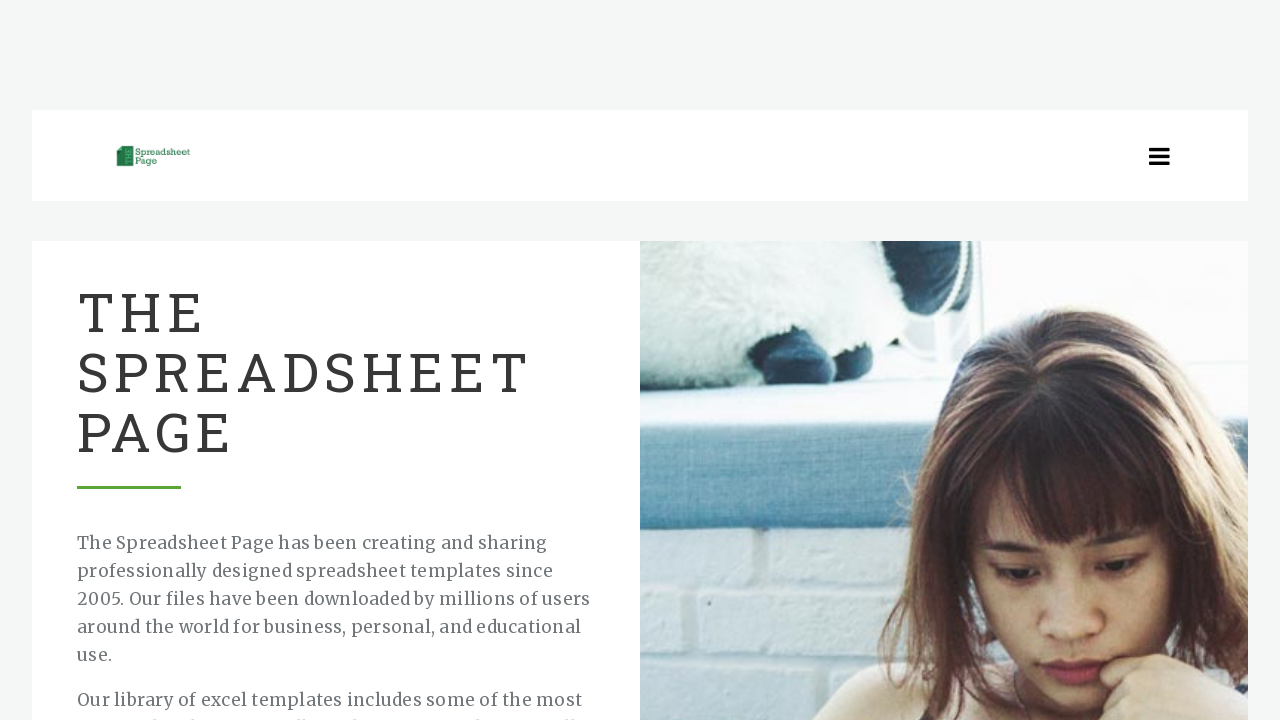

Pressed ArrowDown key to navigate to next option in dialog
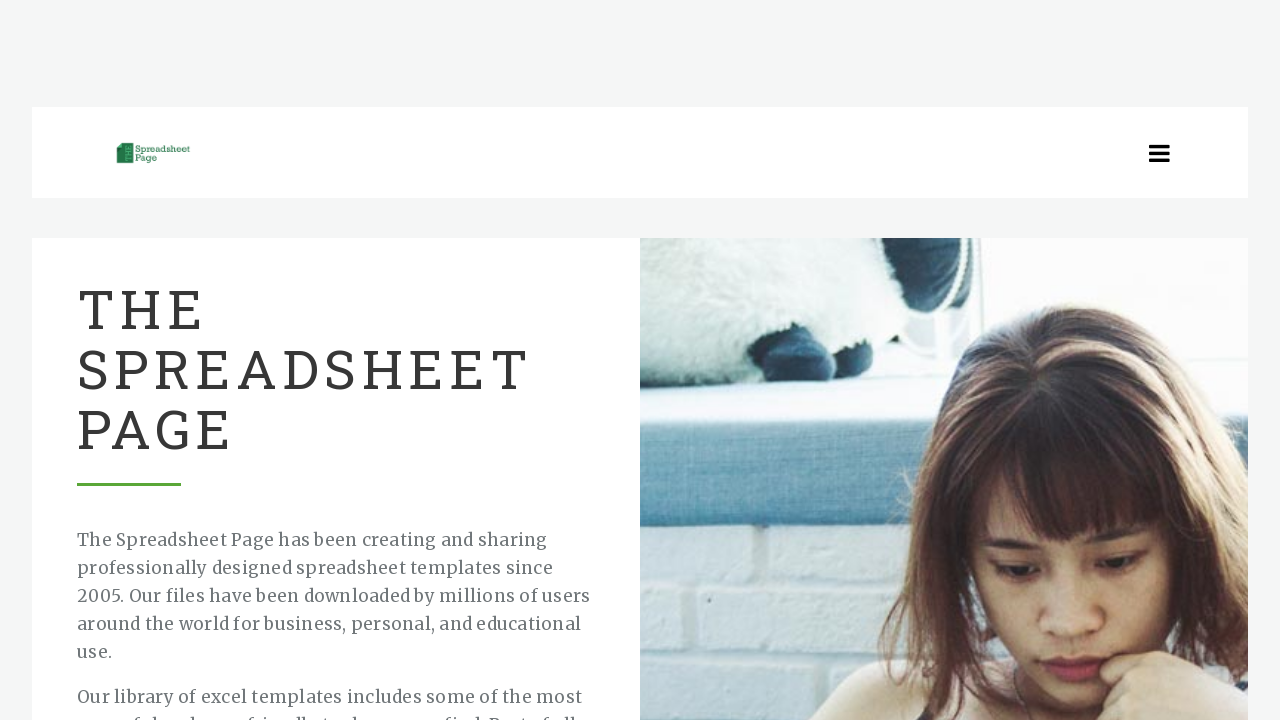

Pressed Enter key to confirm save/download option
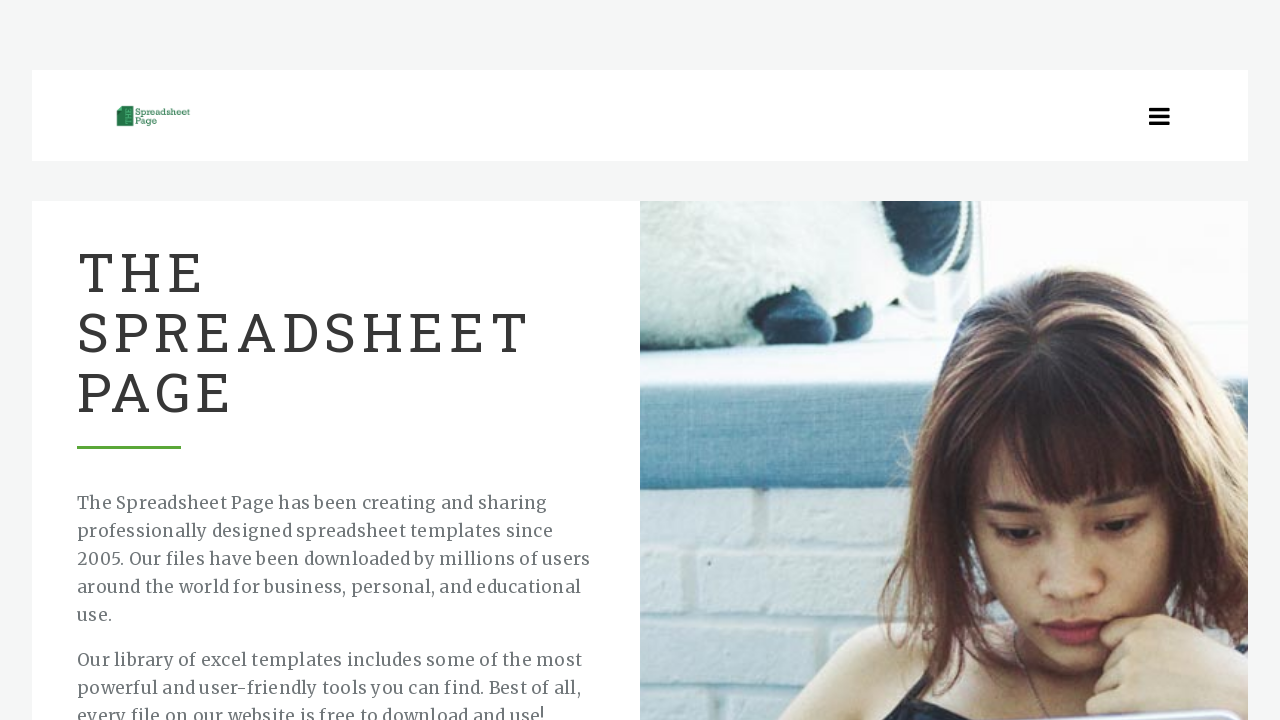

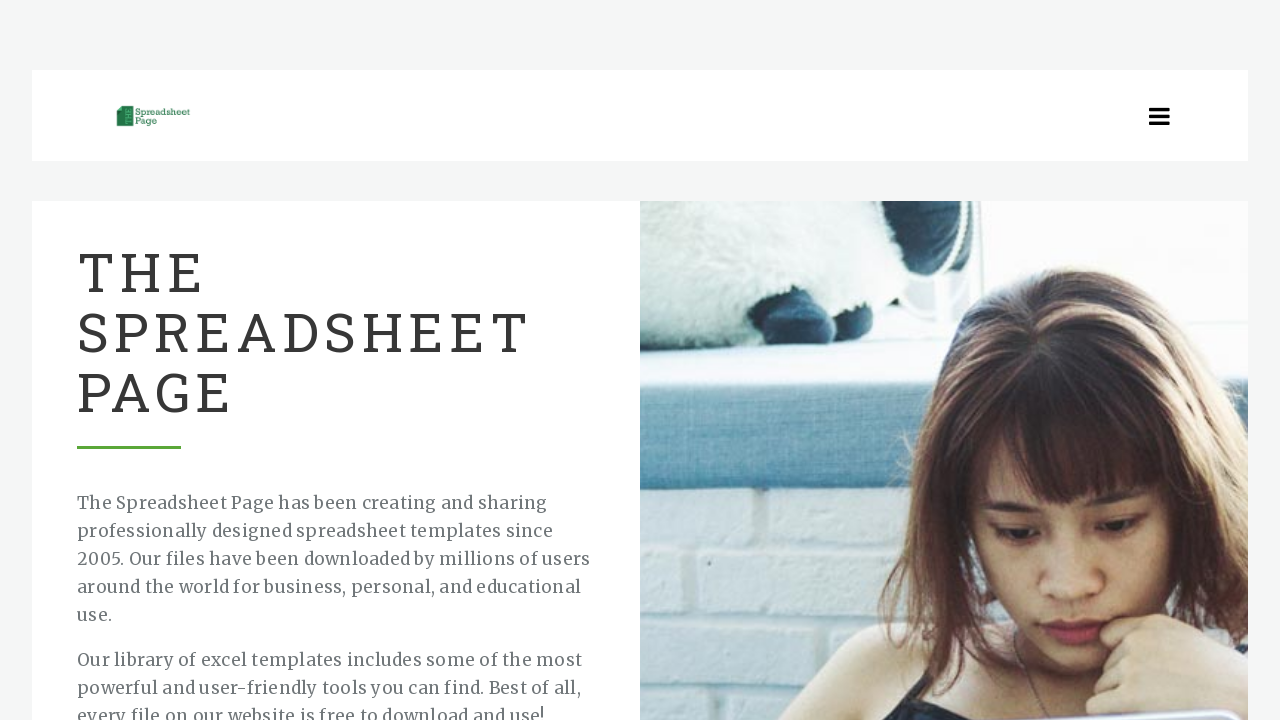